Tests dynamic controls functionality by verifying a text input field's enabled state, clicking a toggle button to enable it, and confirming the state change.

Starting URL: https://v1.training-support.net/selenium/dynamic-controls

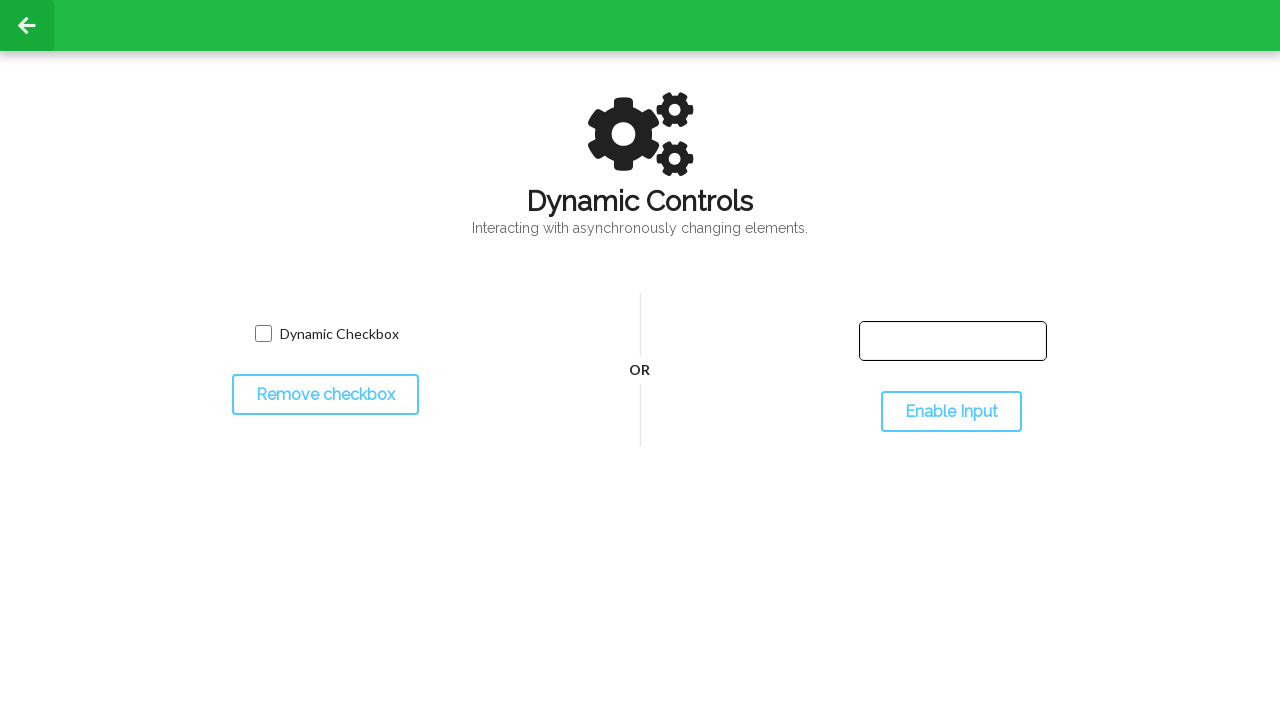

Located the text input field element
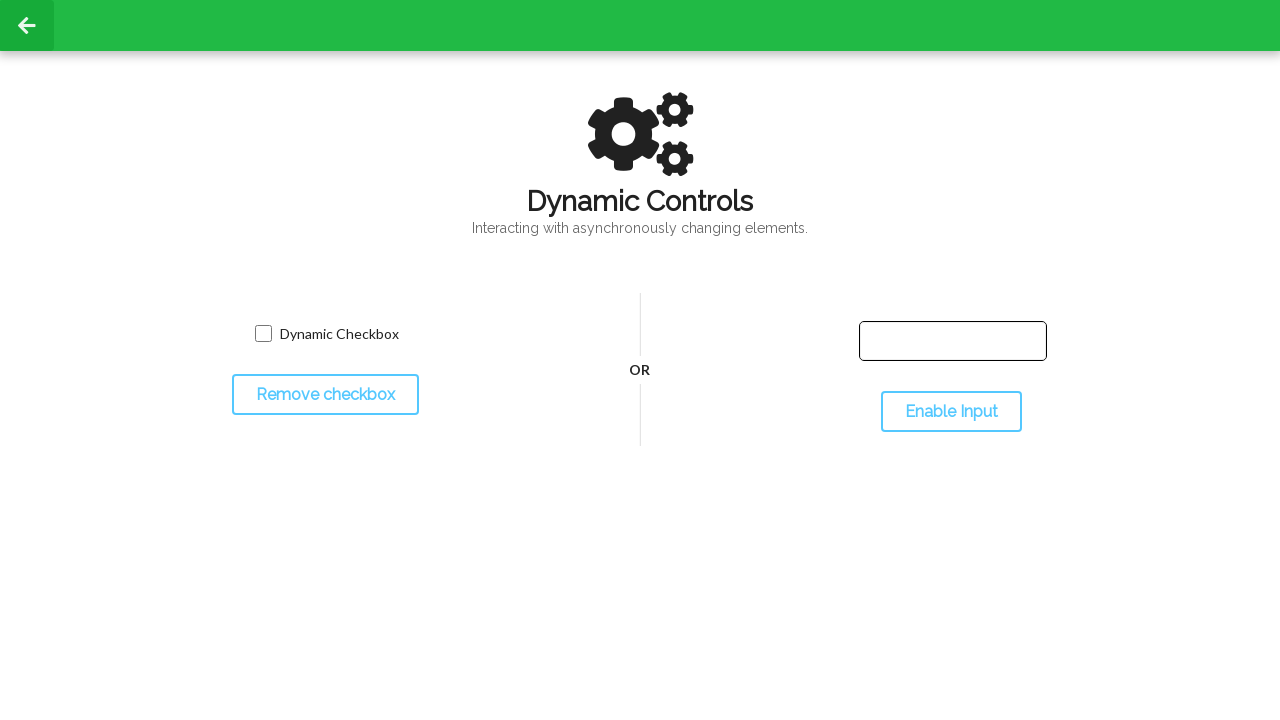

Checked initial enabled state of text field: False
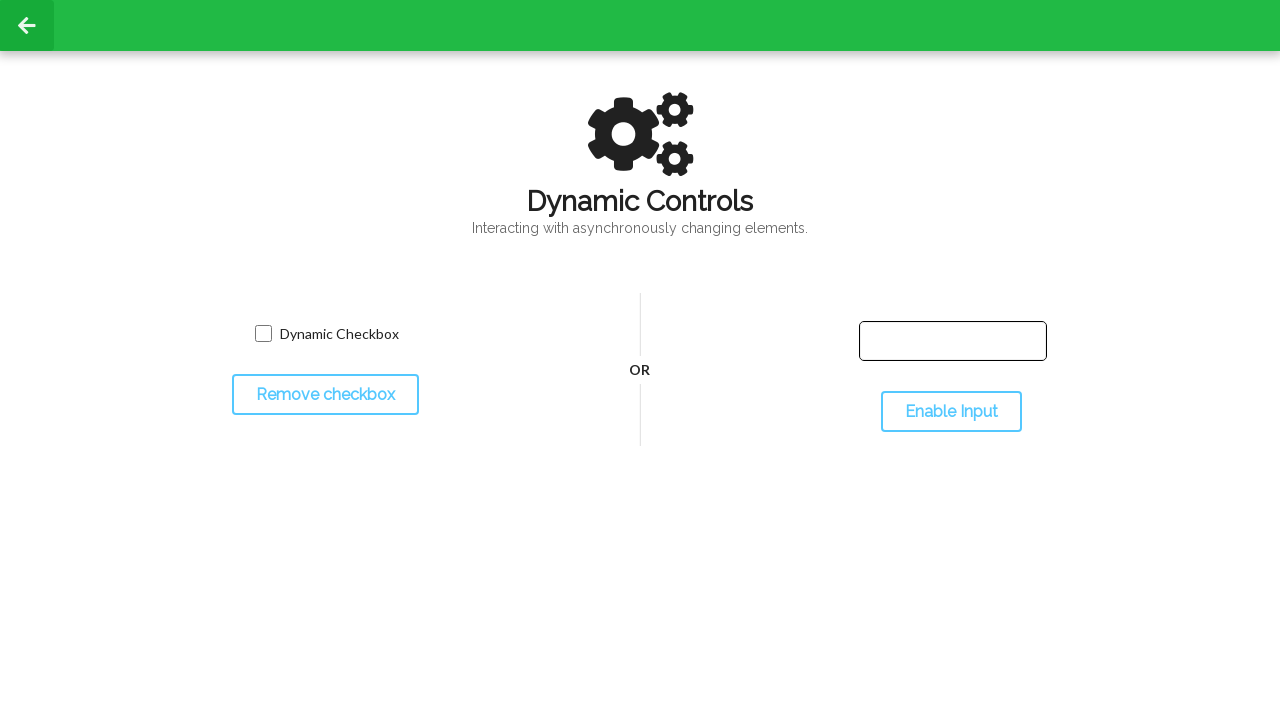

Clicked the toggle button to enable the text field at (951, 412) on #toggleInput
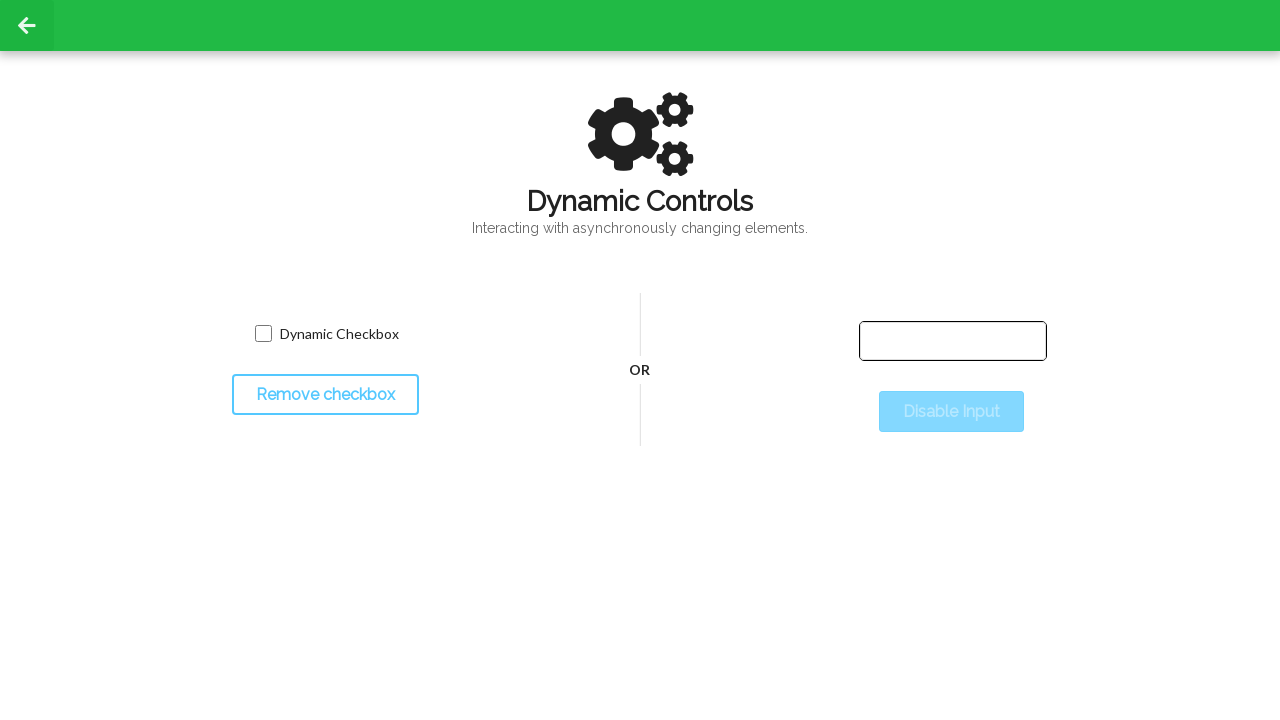

Waited for text field to become enabled
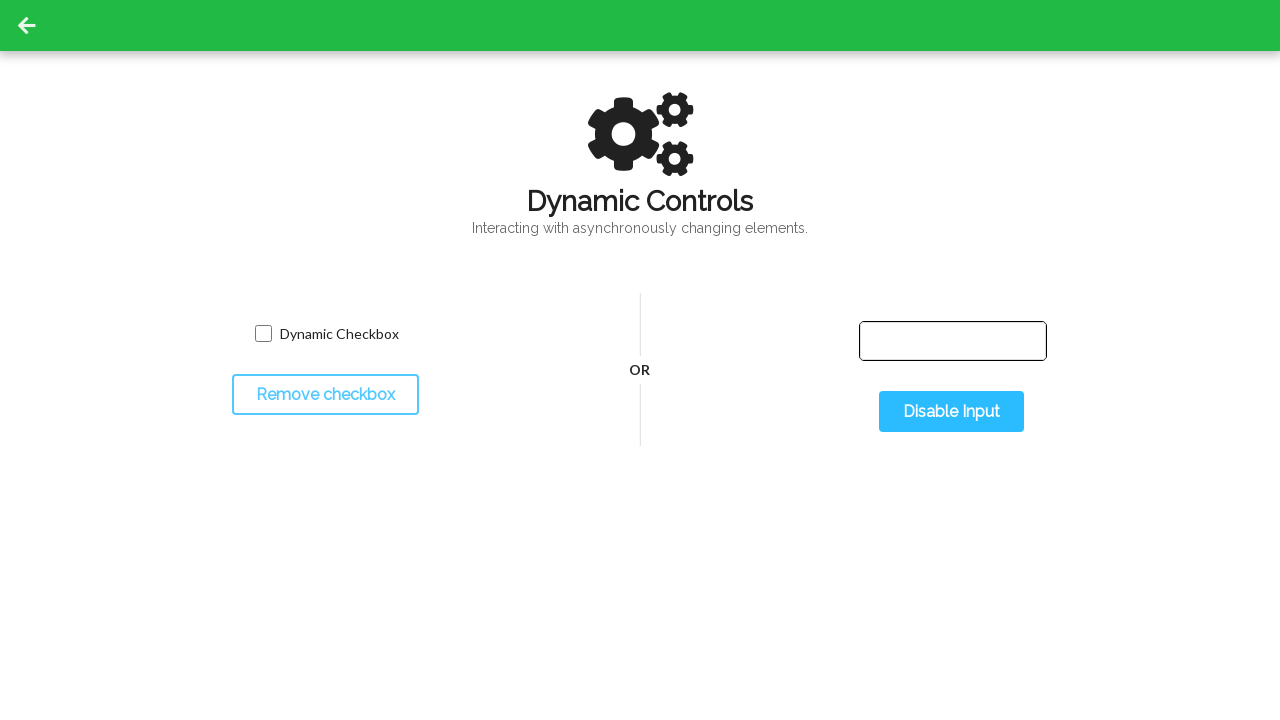

Verified text field is now enabled: True
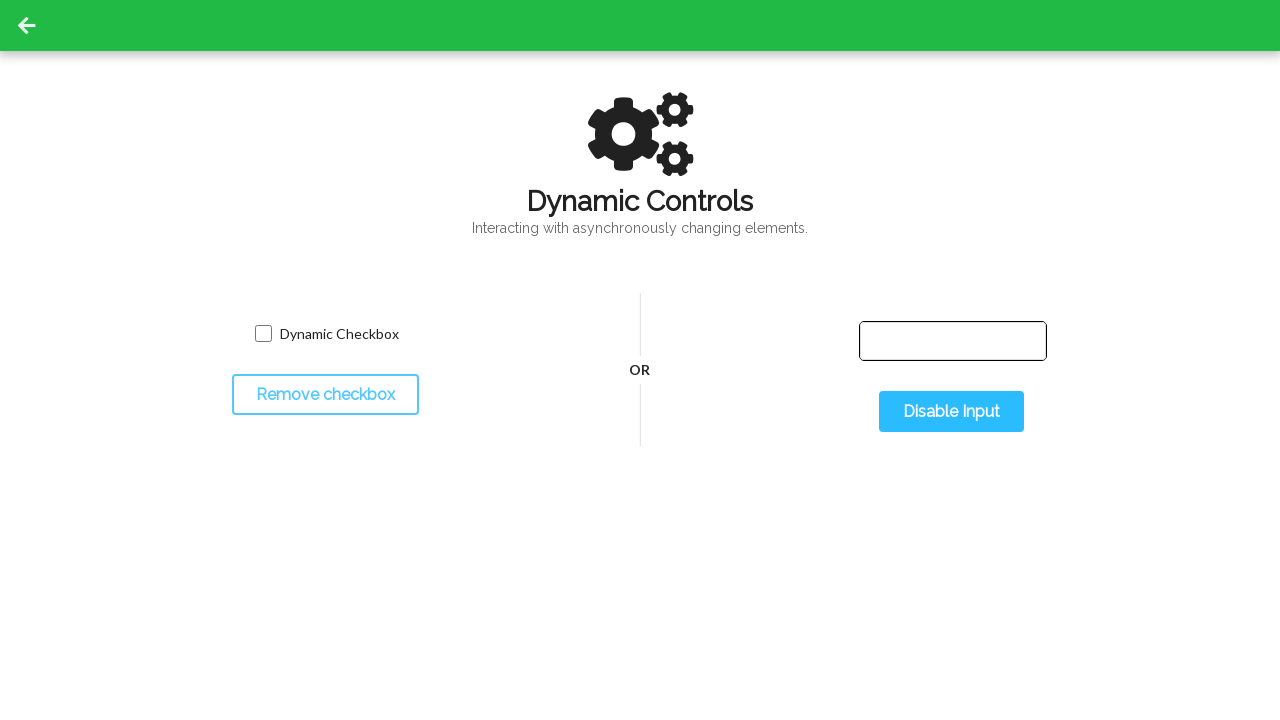

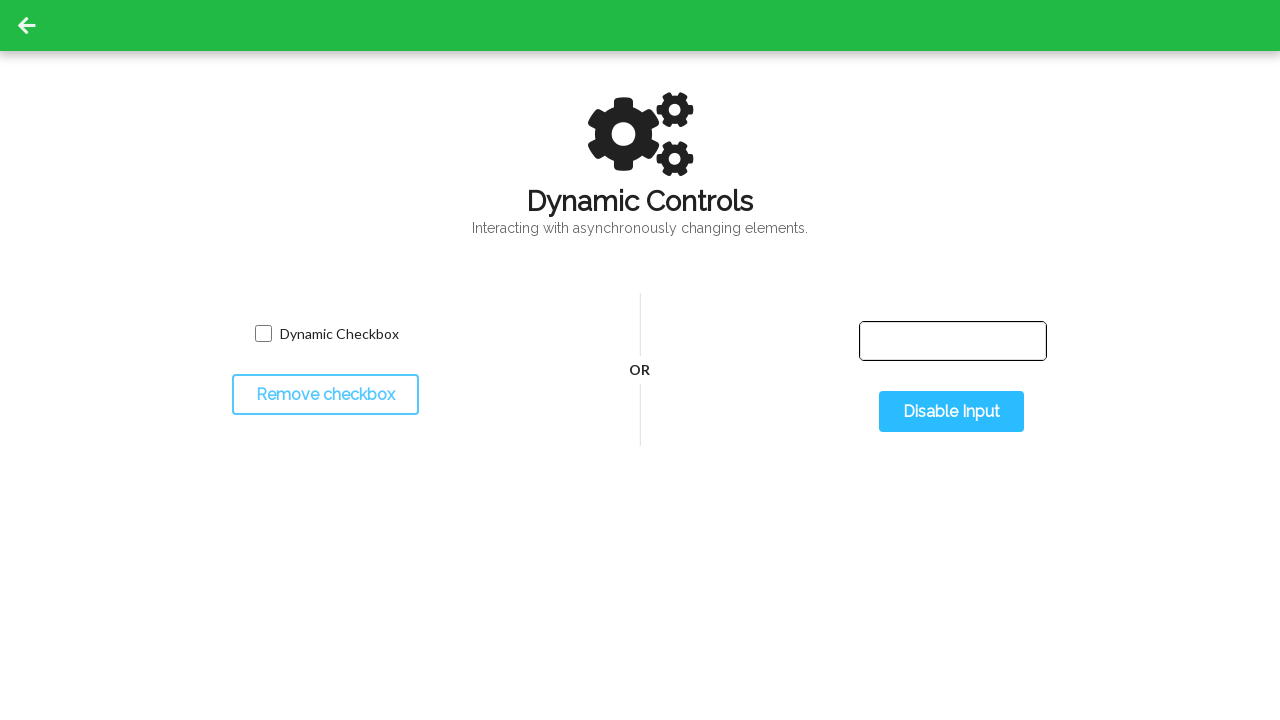